Tests navigation menu hover interaction by hovering over Industries menu item and clicking on the Automotive submenu option

Starting URL: https://www.webgentechnologies.com/

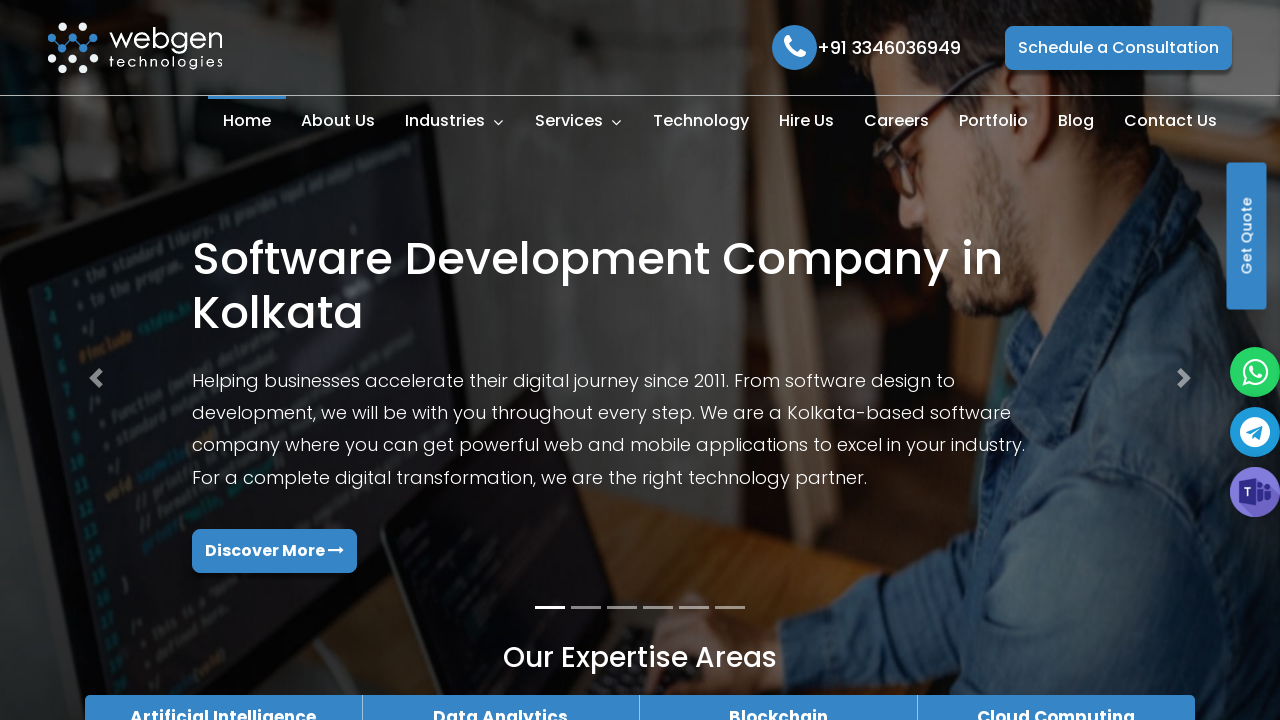

Hovered over Industries menu item at (445, 120) on xpath=//span[normalize-space()='Industries']
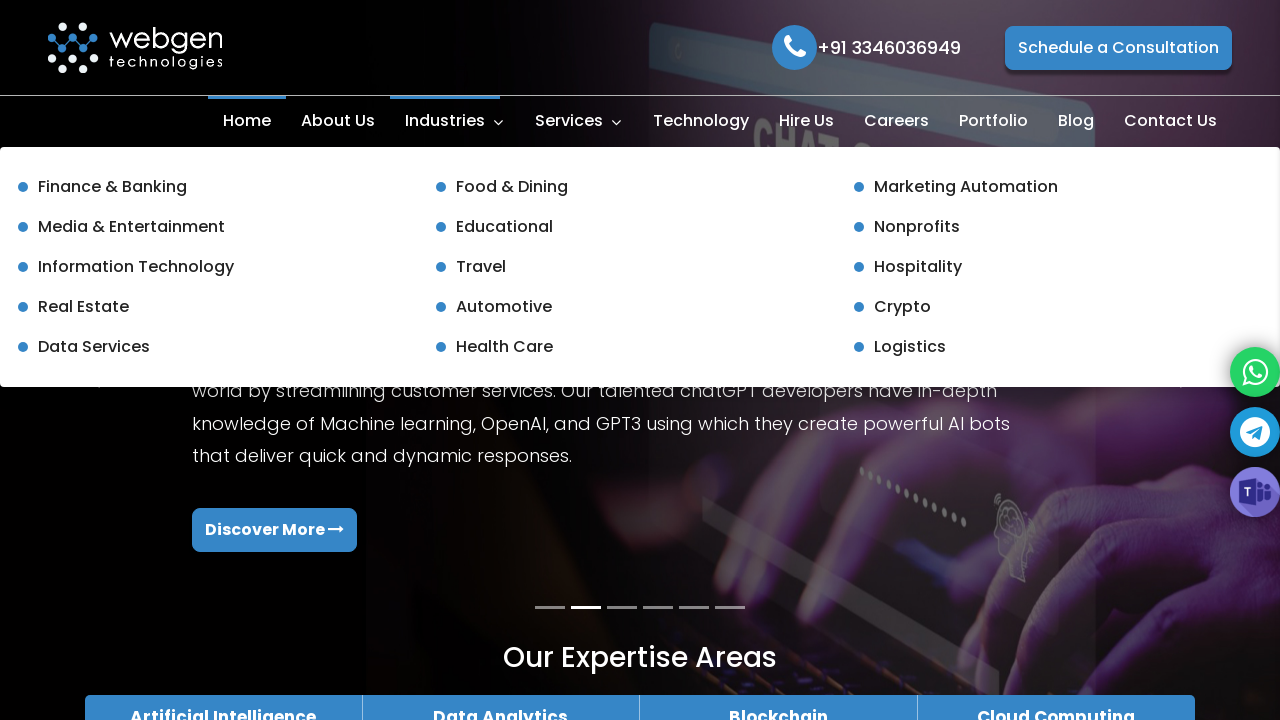

Hovered over Automotive submenu option at (504, 307) on xpath=//span[normalize-space()='Automotive']
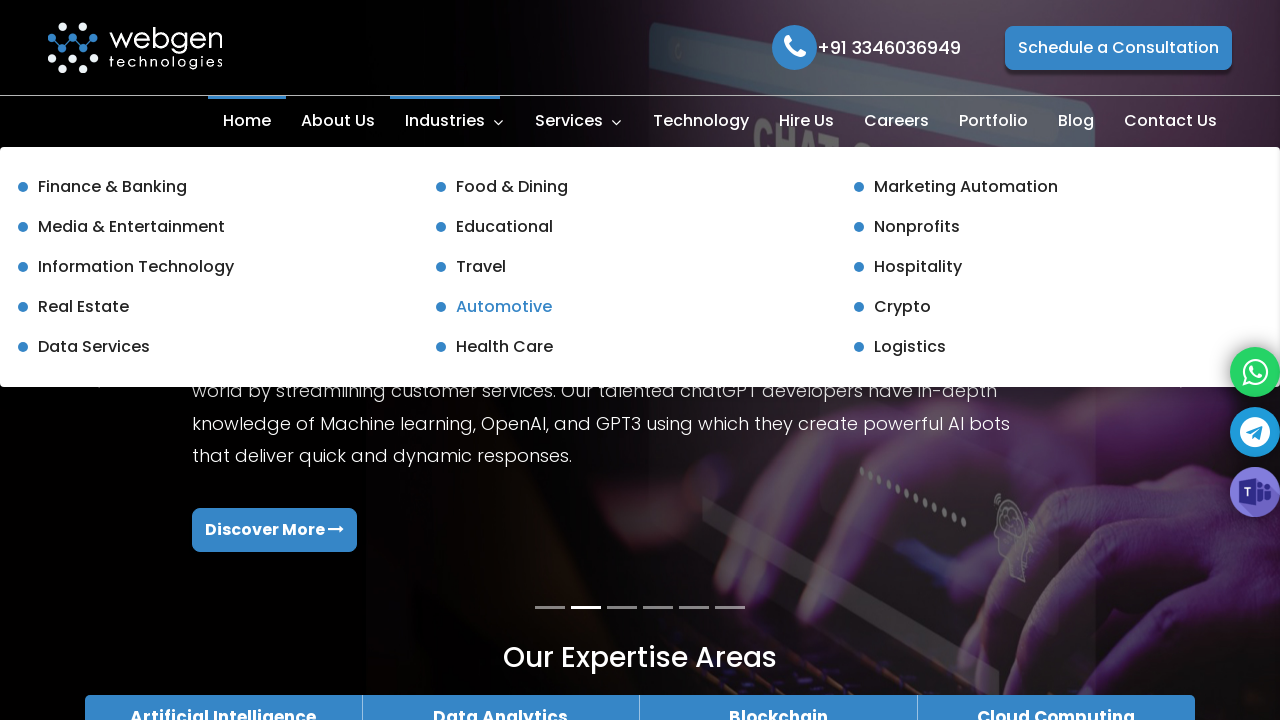

Clicked on Automotive submenu option at (504, 307) on xpath=//span[normalize-space()='Automotive']
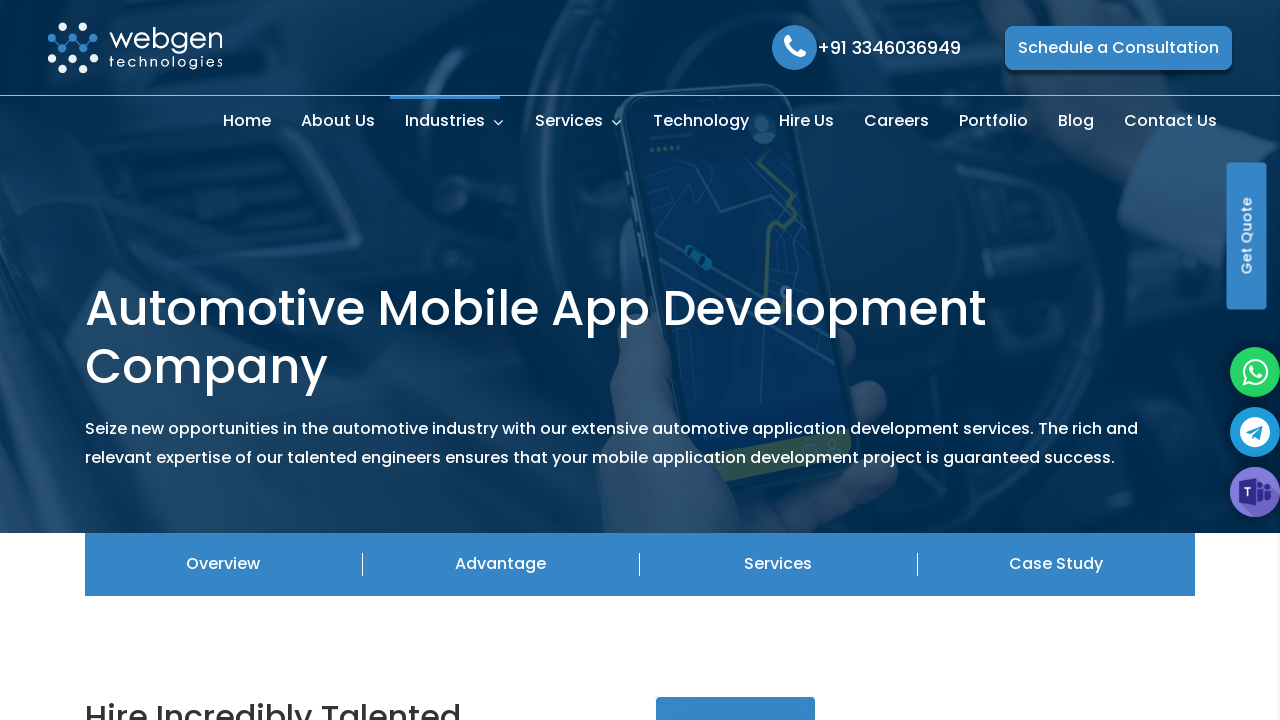

Navigation completed and page reached networkidle state
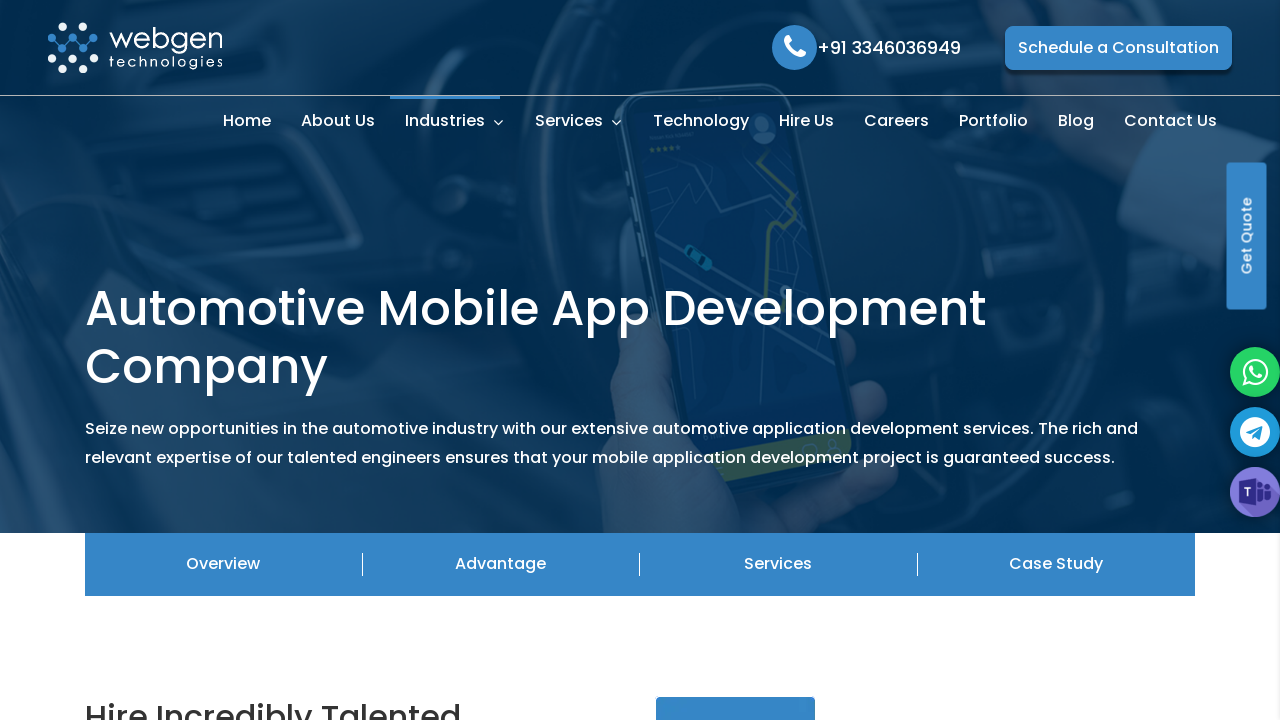

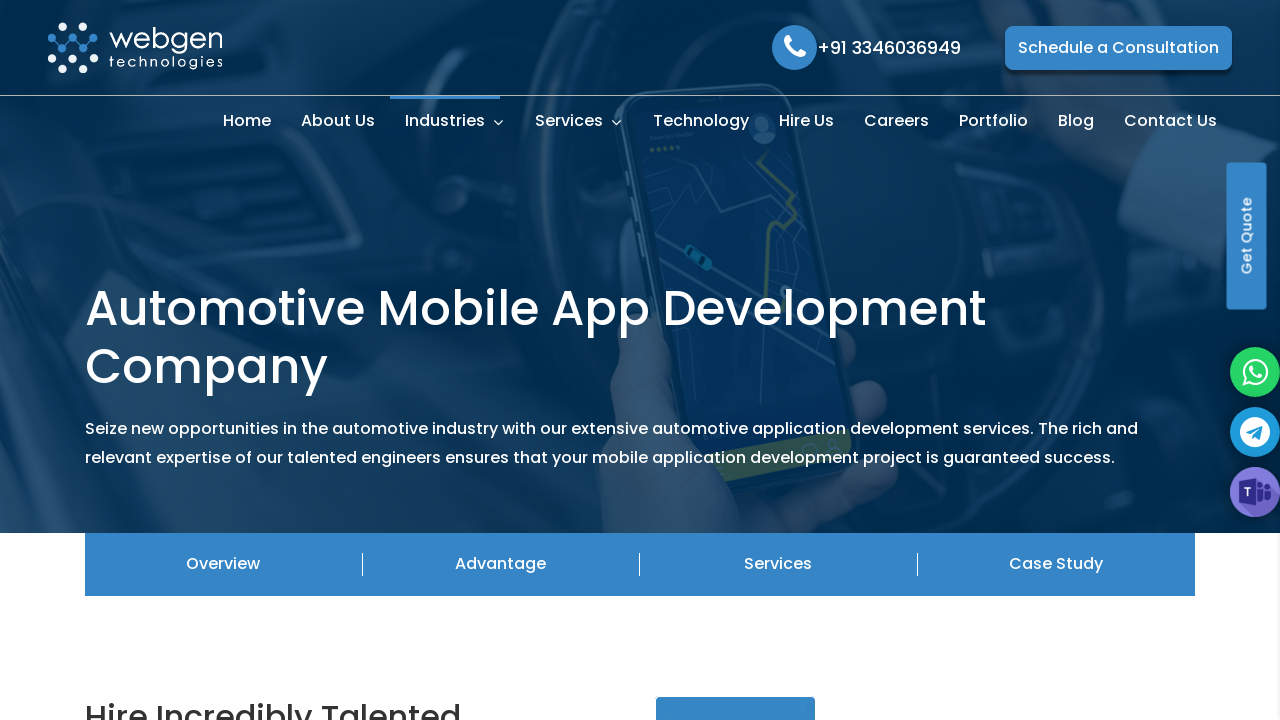